Tests drag and drop functionality within an iframe on the jQuery UI droppable demo page

Starting URL: https://jqueryui.com/droppable/

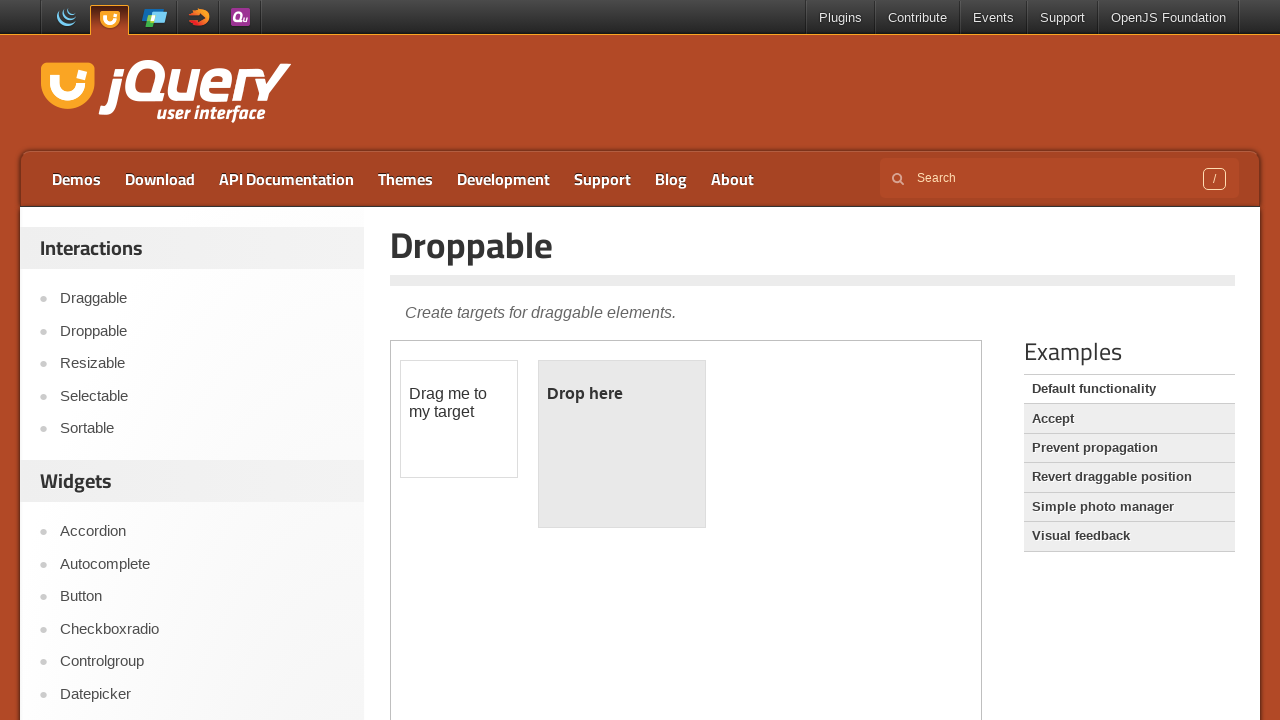

Counted 1 iframe(s) on the page
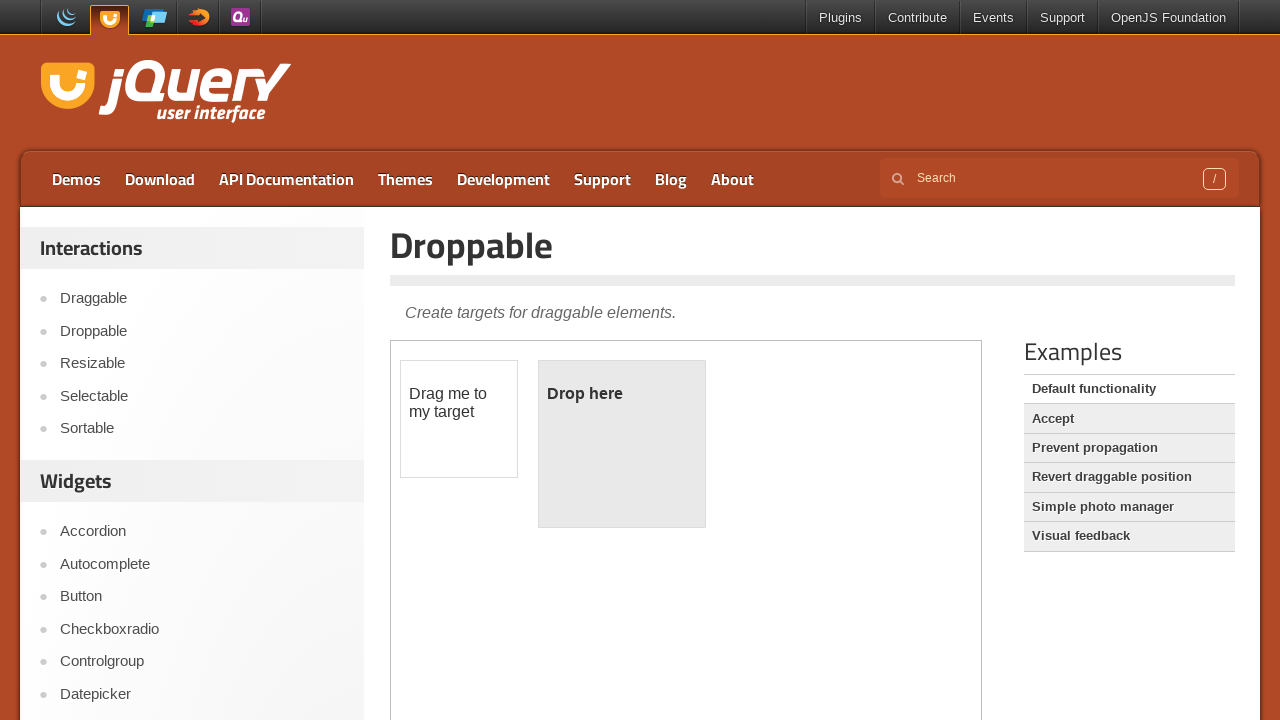

Located the demo iframe
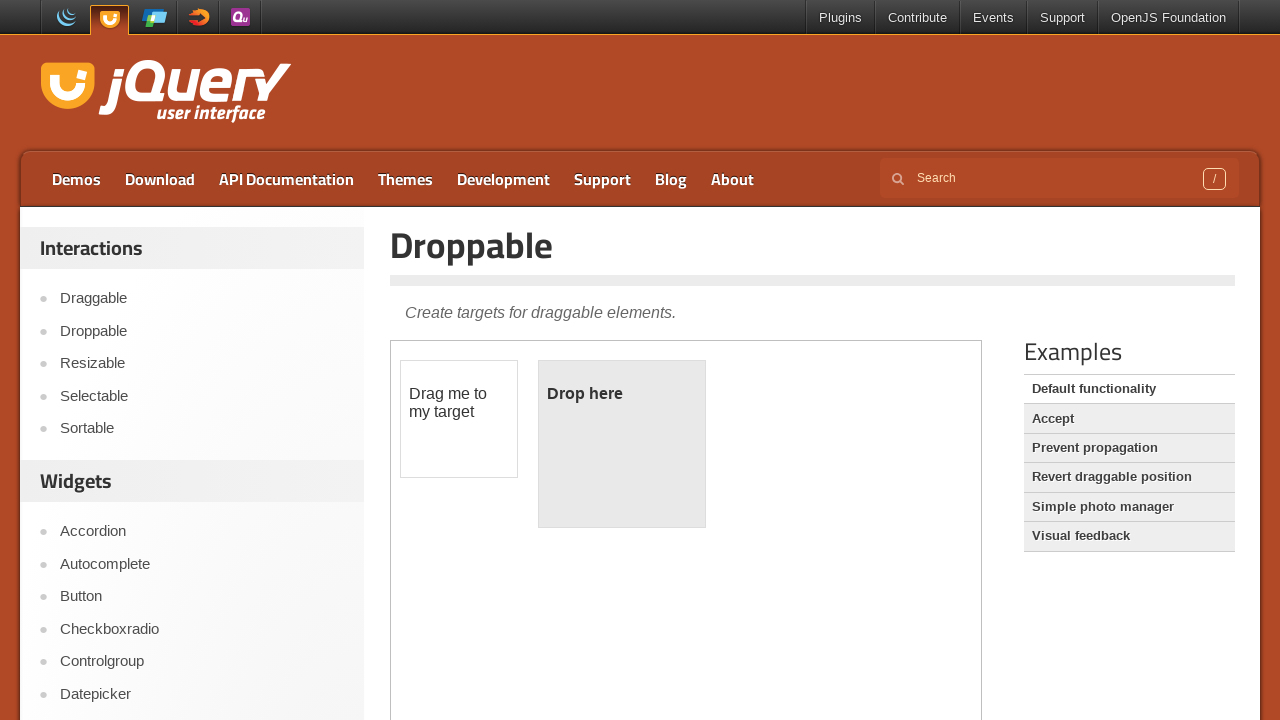

Clicked on the draggable element at (459, 419) on .demo-frame >> internal:control=enter-frame >> #draggable
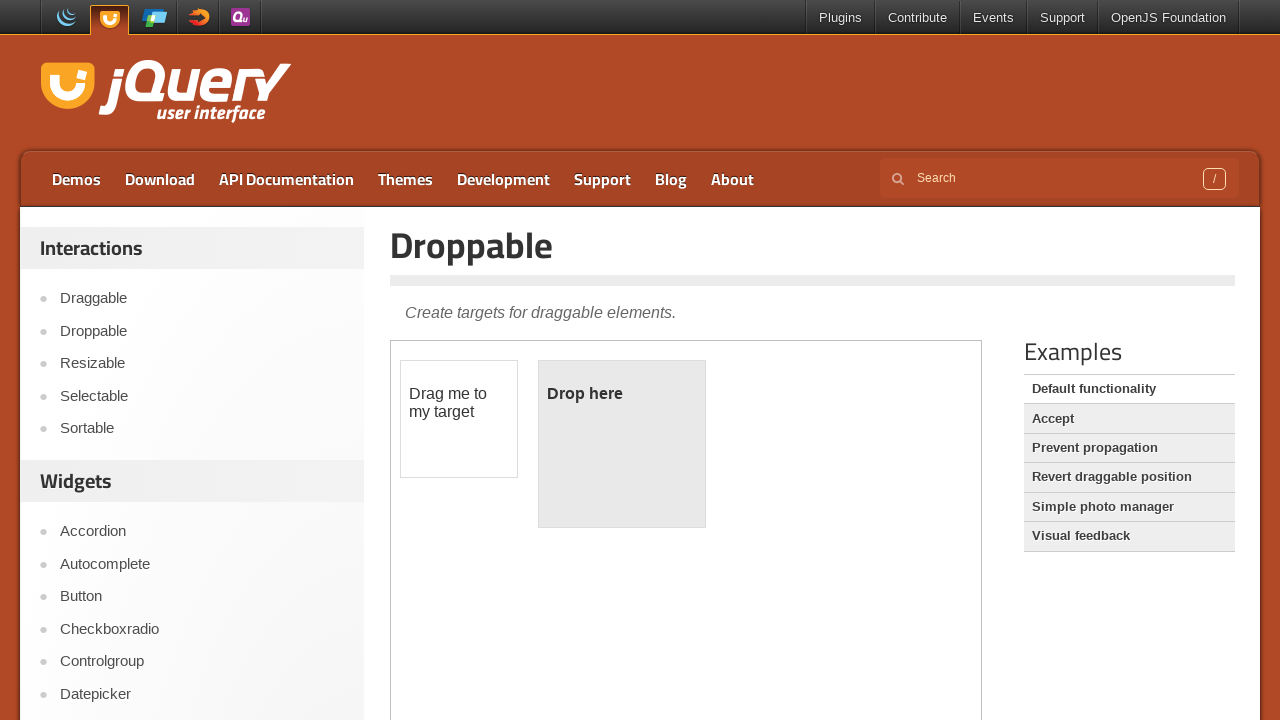

Dragged the draggable element onto the droppable element at (622, 444)
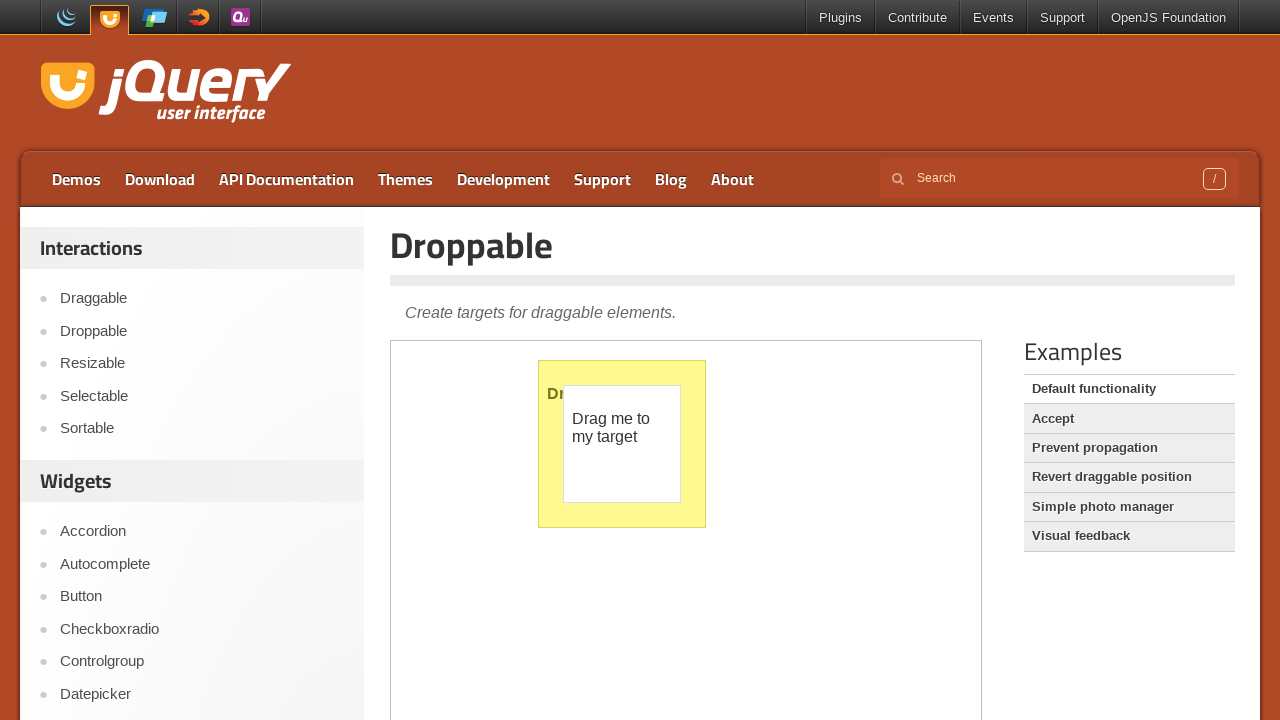

Retrieved page title text: 'Droppable'
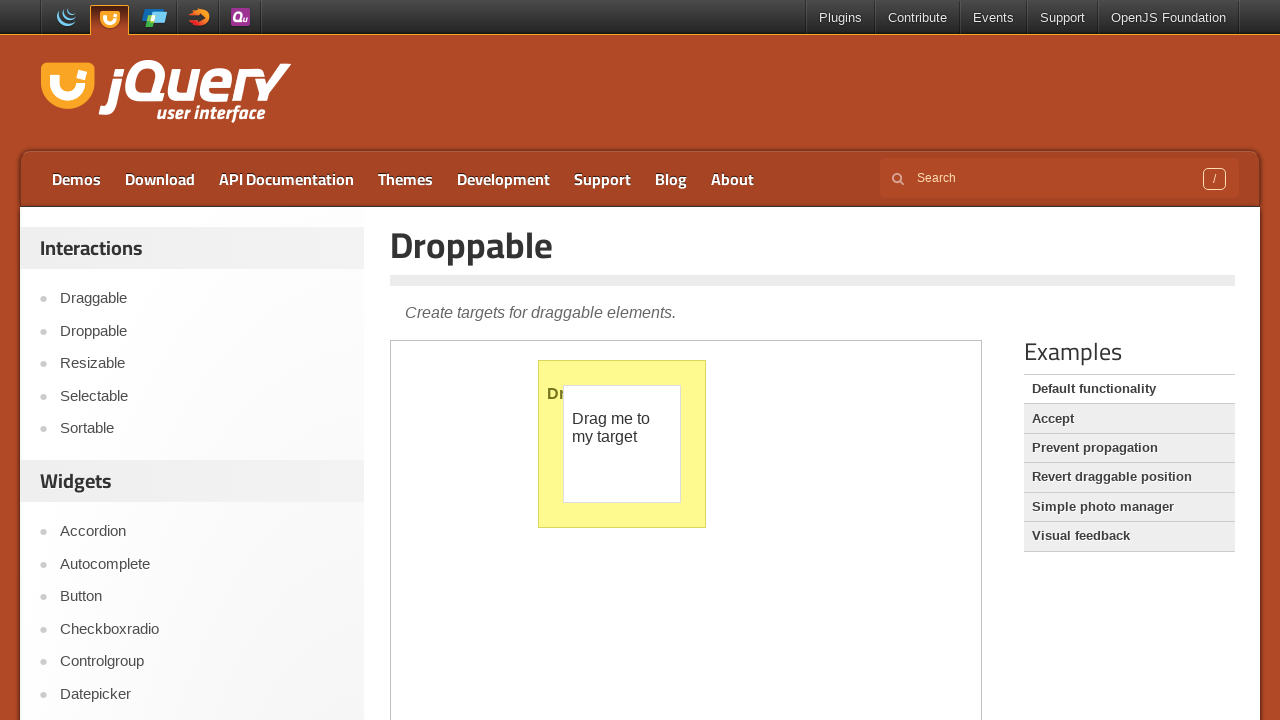

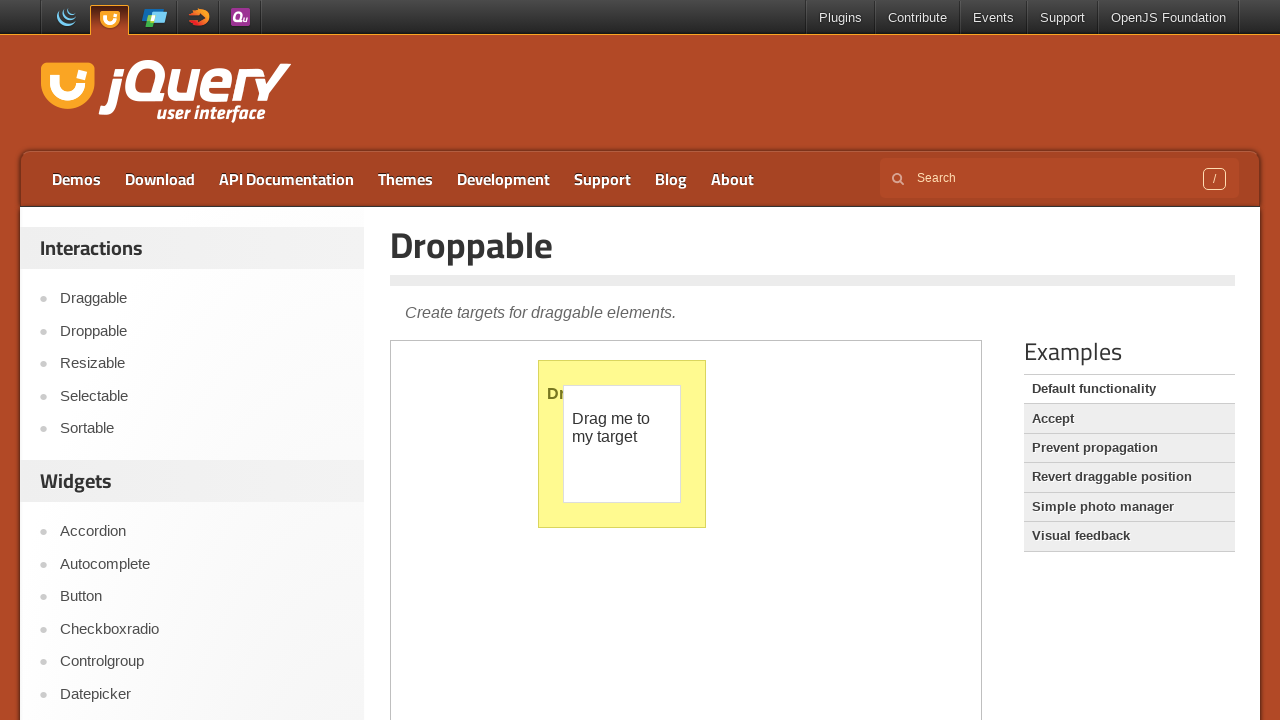